Tests JavaScript alert handling by clicking a button to trigger an alert, accepting it, and verifying the result message is displayed correctly on the page.

Starting URL: http://the-internet.herokuapp.com/javascript_alerts

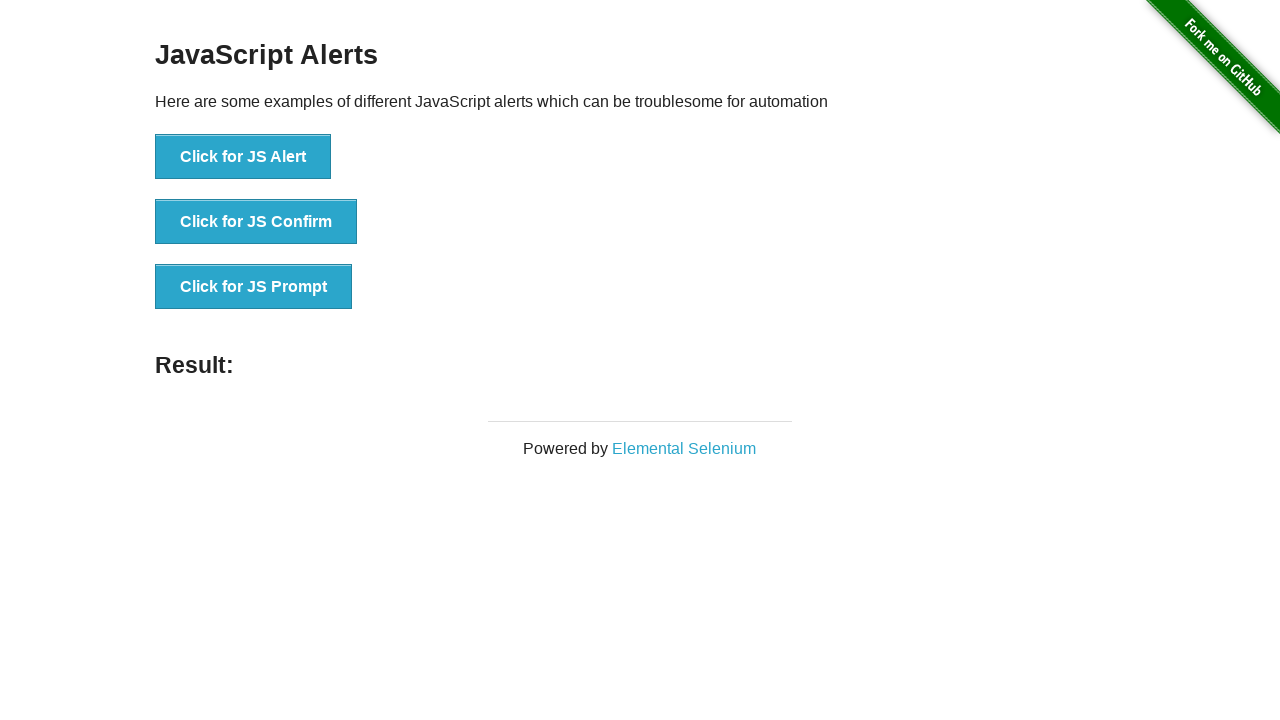

Clicked the first button to trigger JavaScript alert at (243, 157) on ul > li:nth-child(1) > button
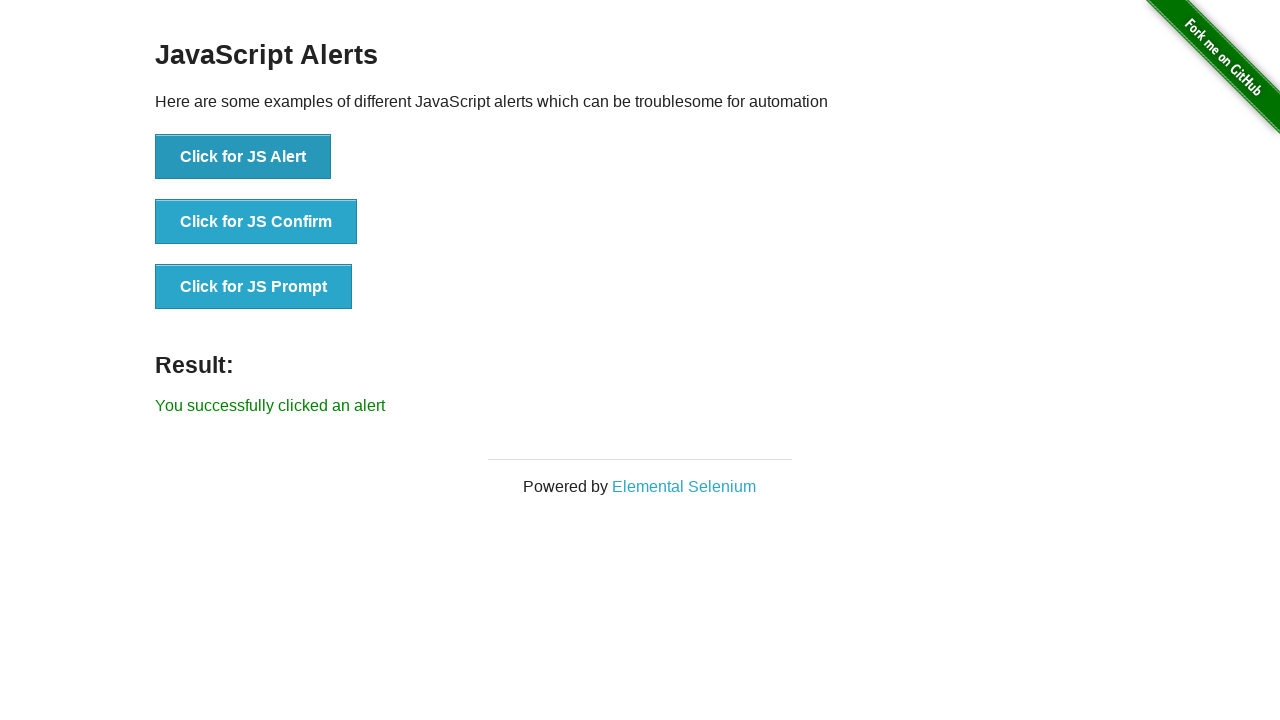

Set up dialog handler to accept alerts
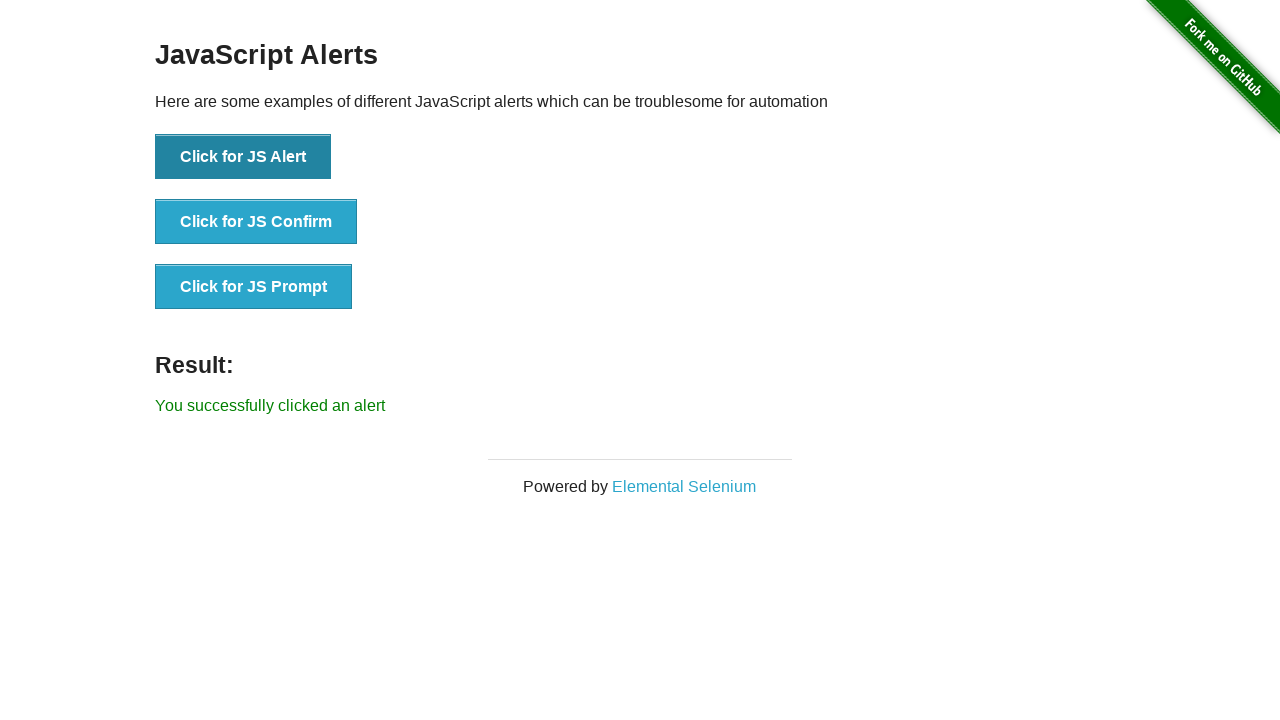

Clicked the first button again to trigger alert with handler ready at (243, 157) on ul > li:nth-child(1) > button
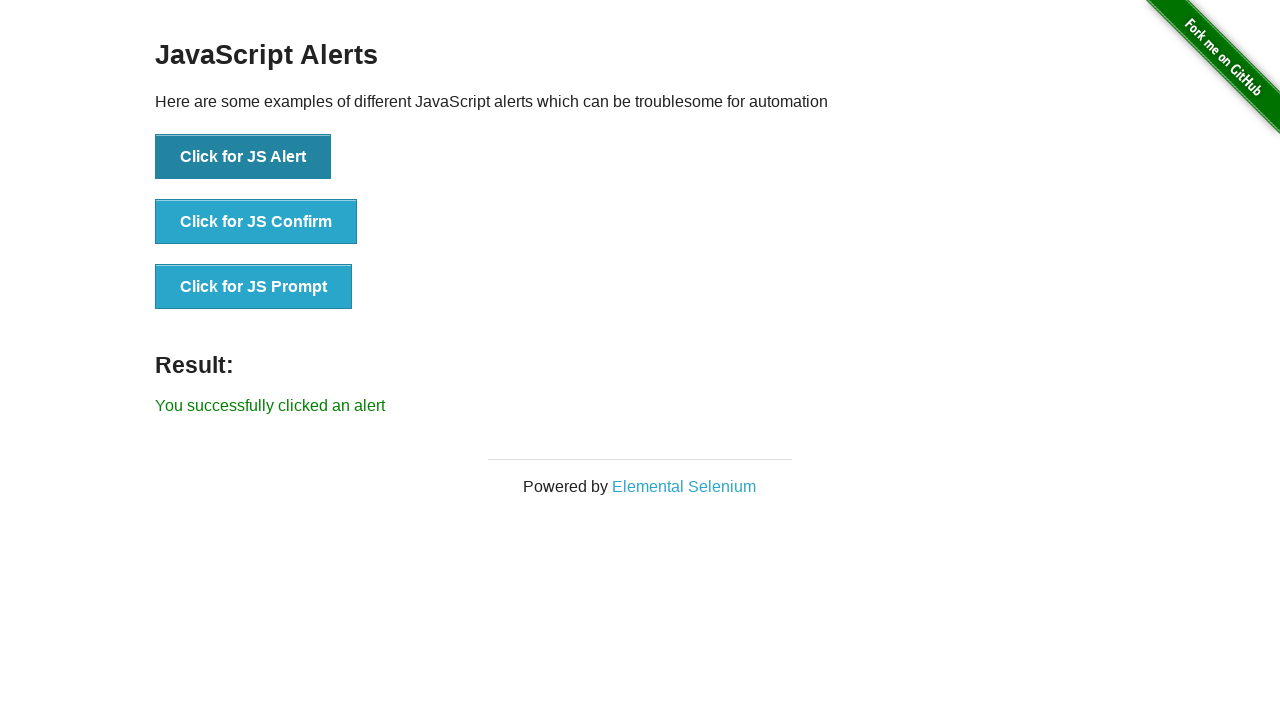

Result message element loaded
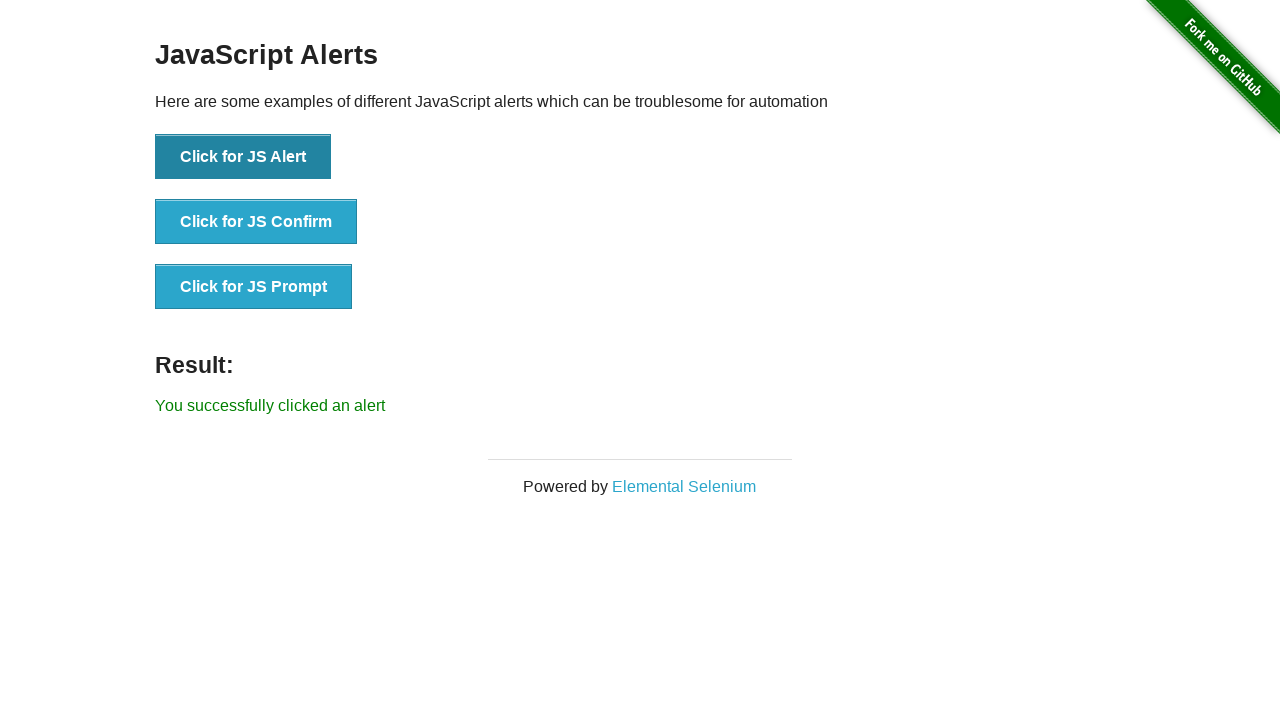

Retrieved result message text content
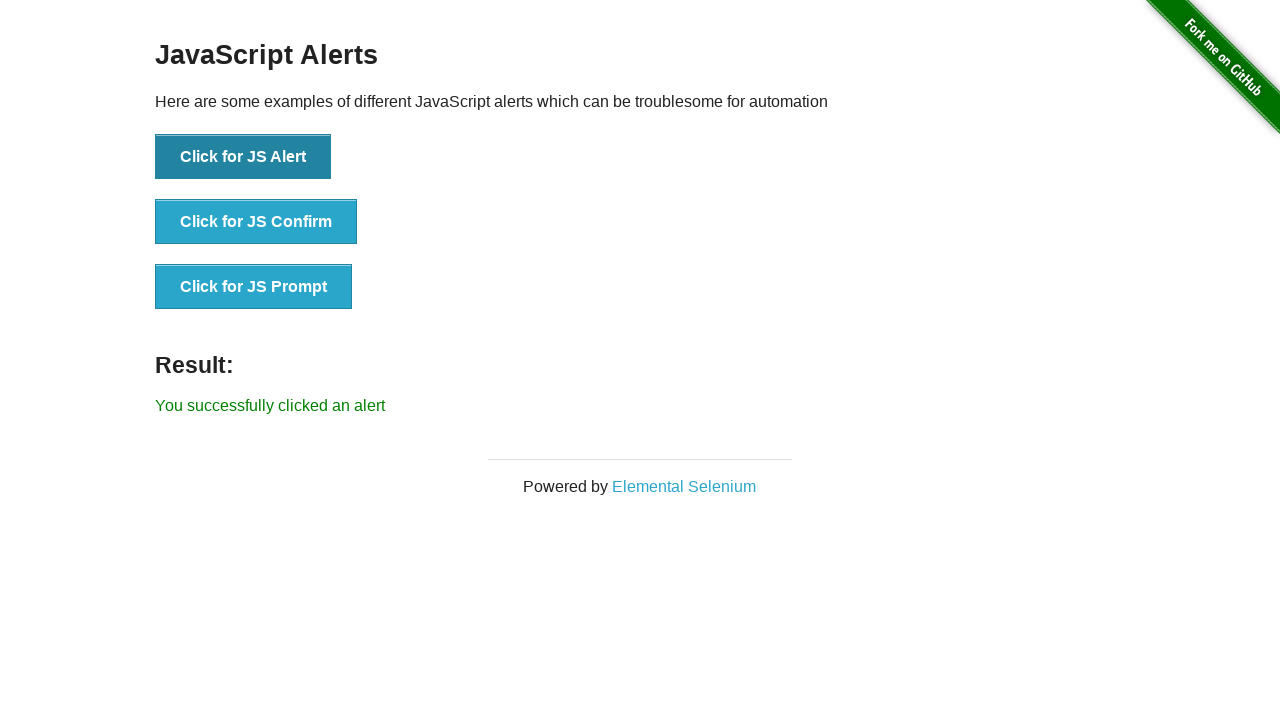

Verified result message is 'You successfully clicked an alert'
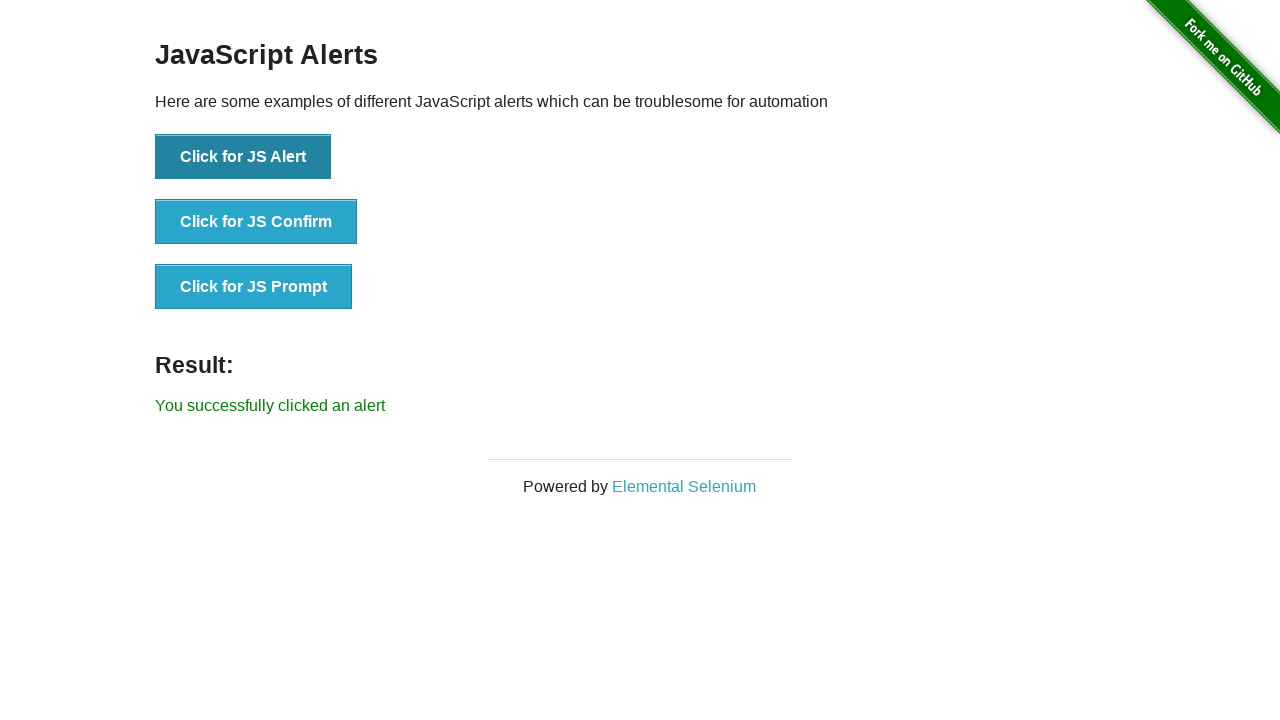

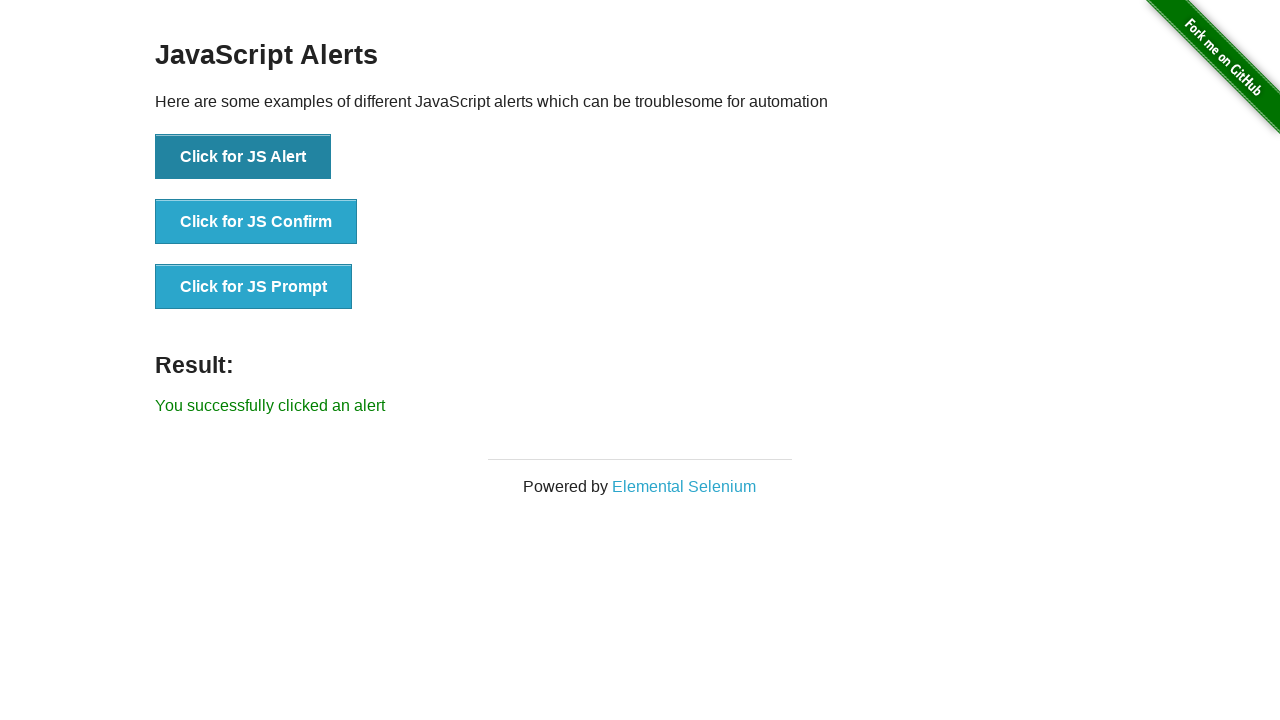